Tests message window functionality by opening a new message window and verifying its content can be accessed

Starting URL: https://demoqa.com/browser-windows

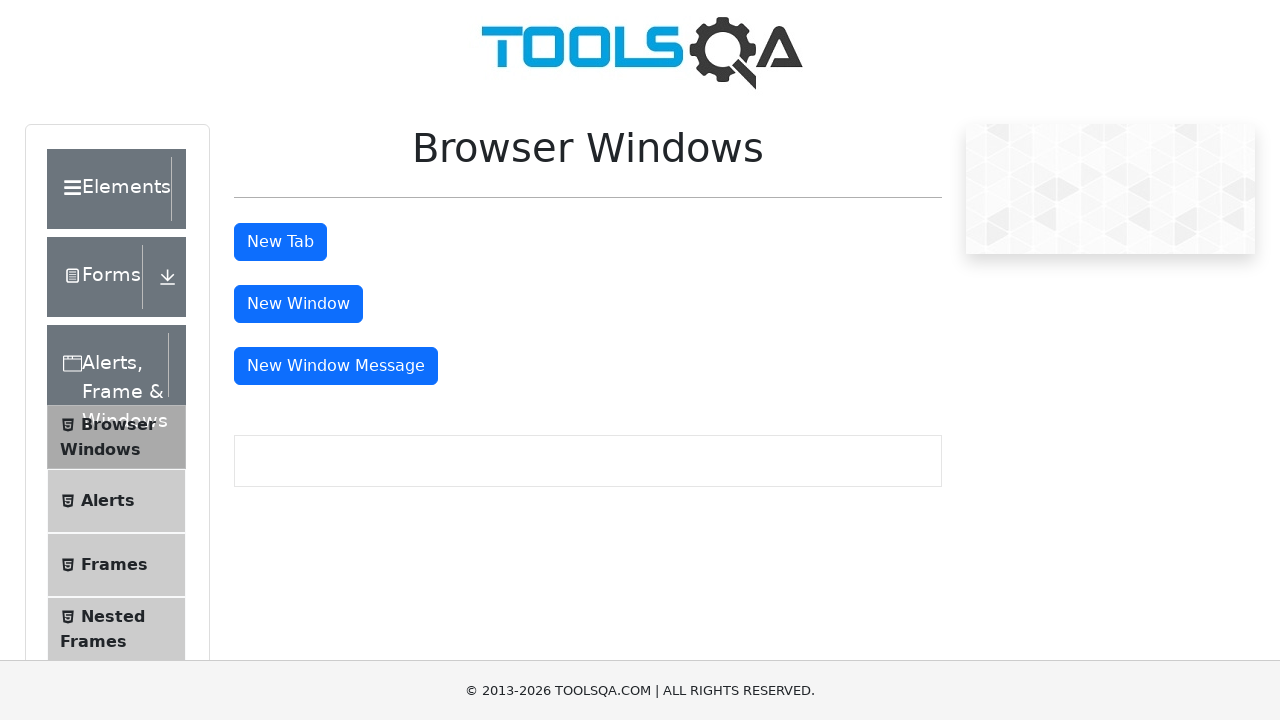

Clicked button to open message window at (336, 366) on #messageWindowButton
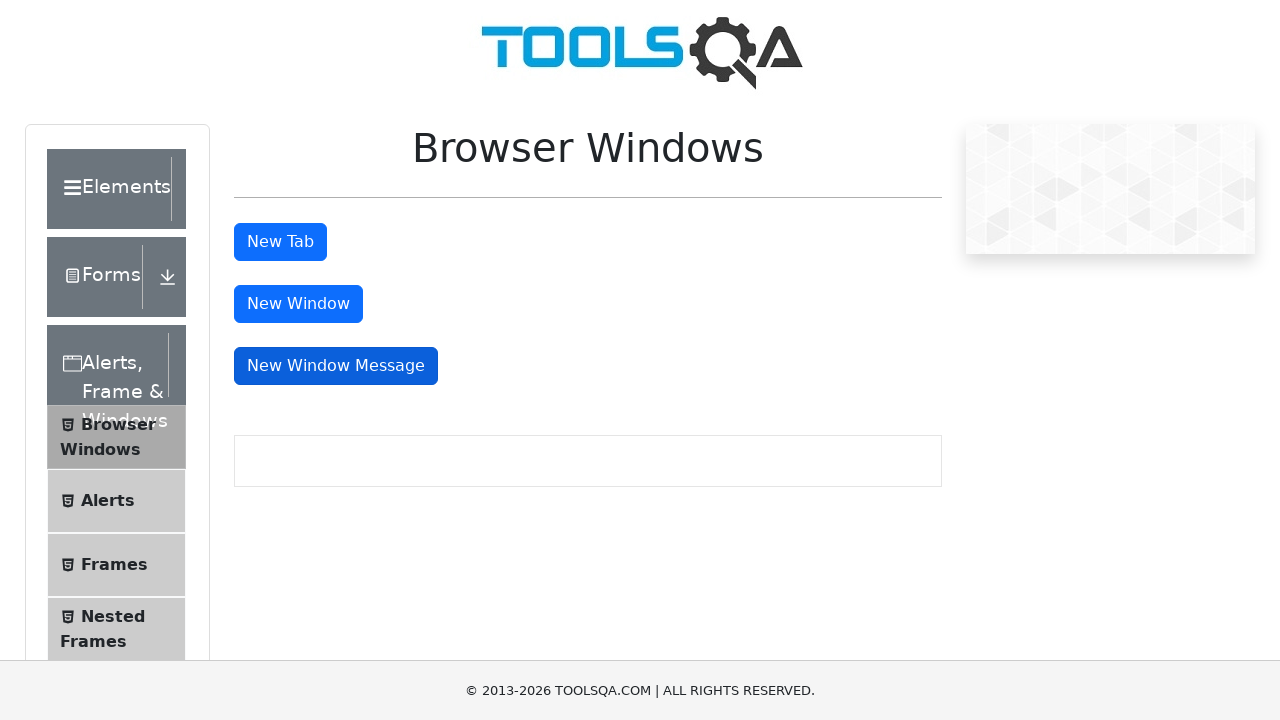

New message window opened
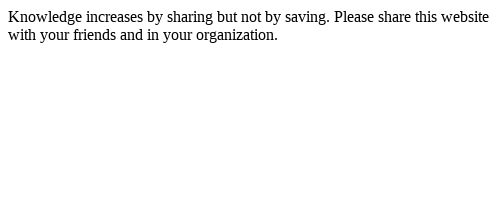

New message window finished loading
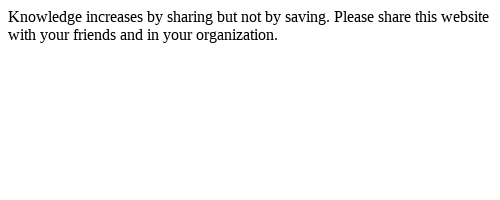

Retrieved body text content from message window
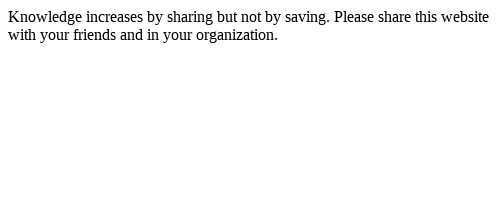

Closed the message window
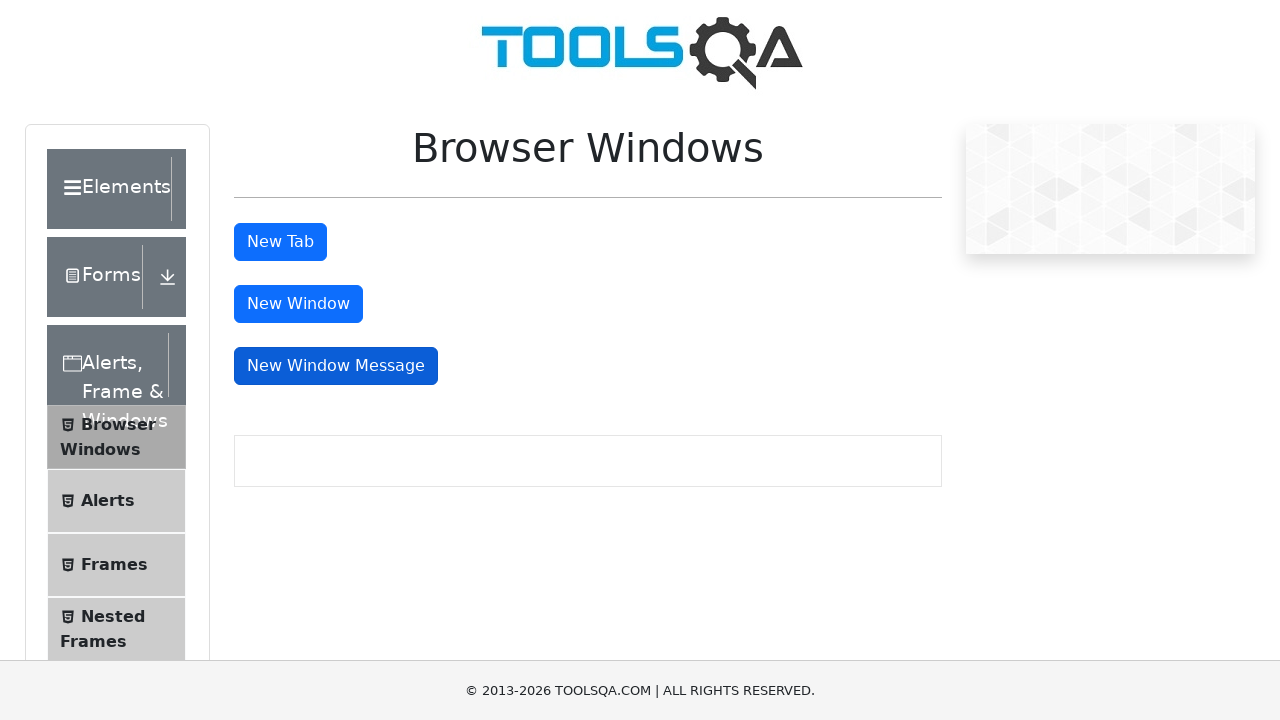

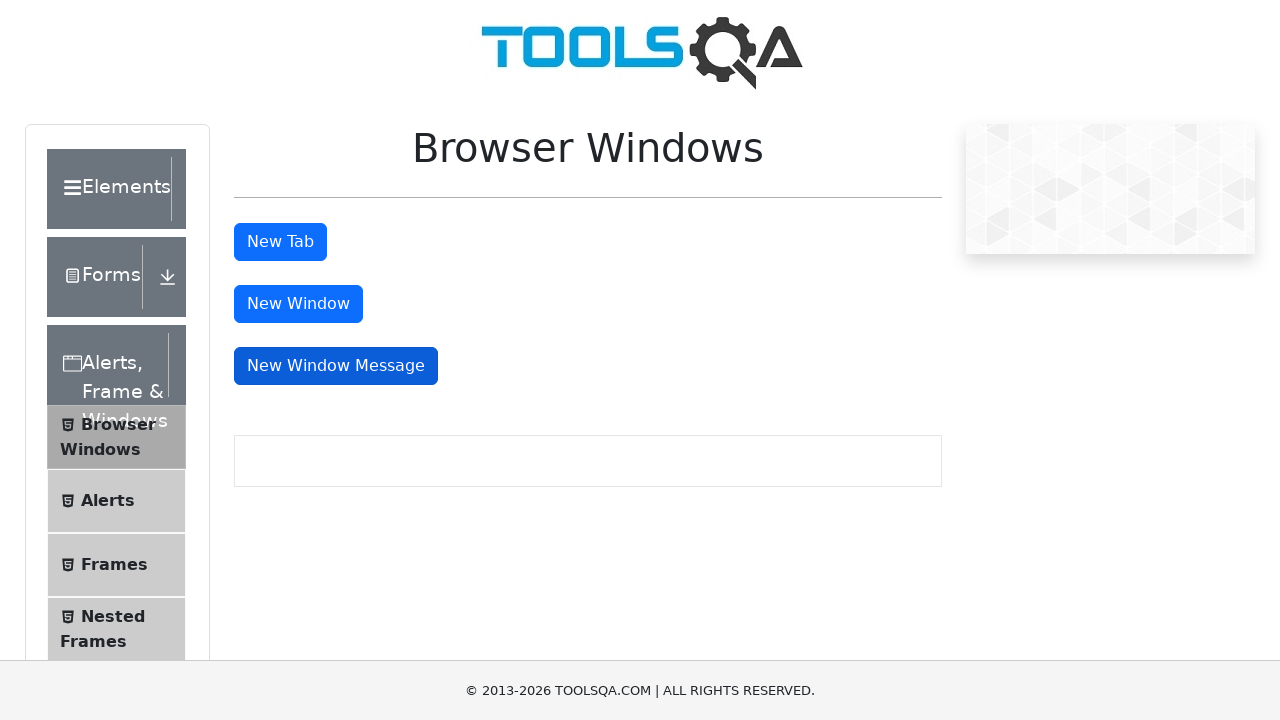